Tests that entered text is trimmed when editing a todo item

Starting URL: https://demo.playwright.dev/todomvc

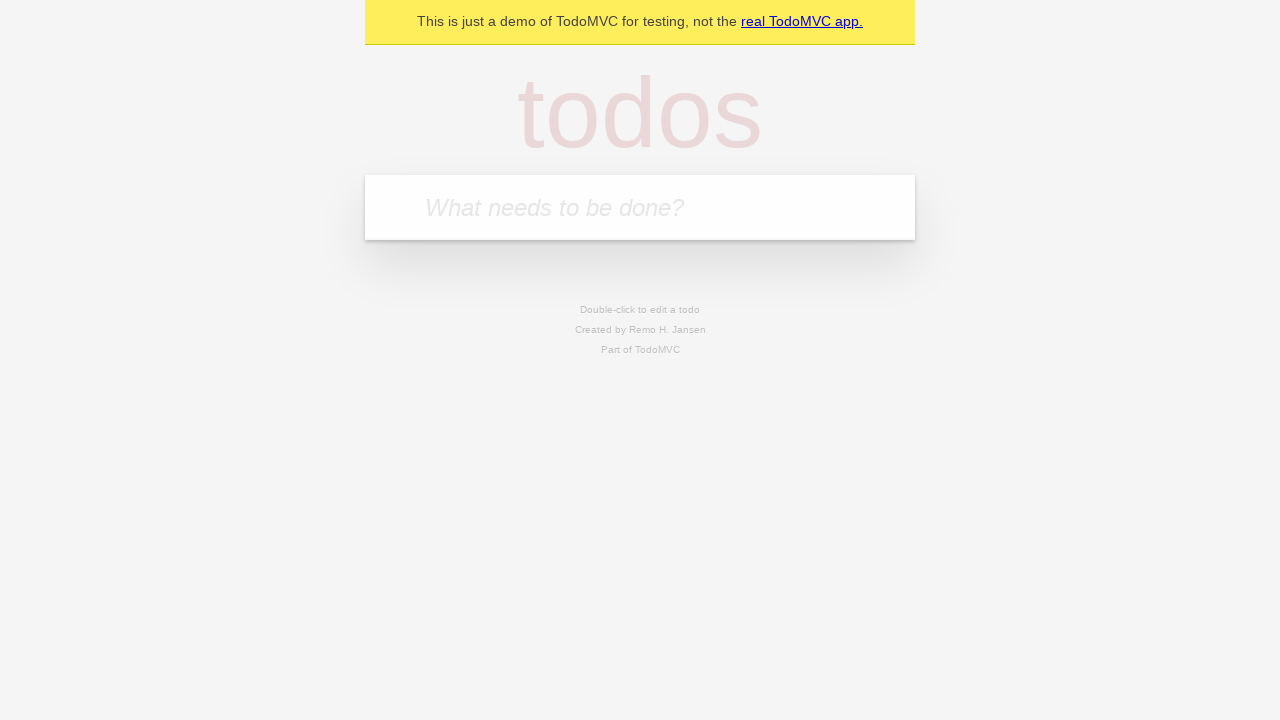

Filled todo input with 'buy some cheese' on internal:attr=[placeholder="What needs to be done?"i]
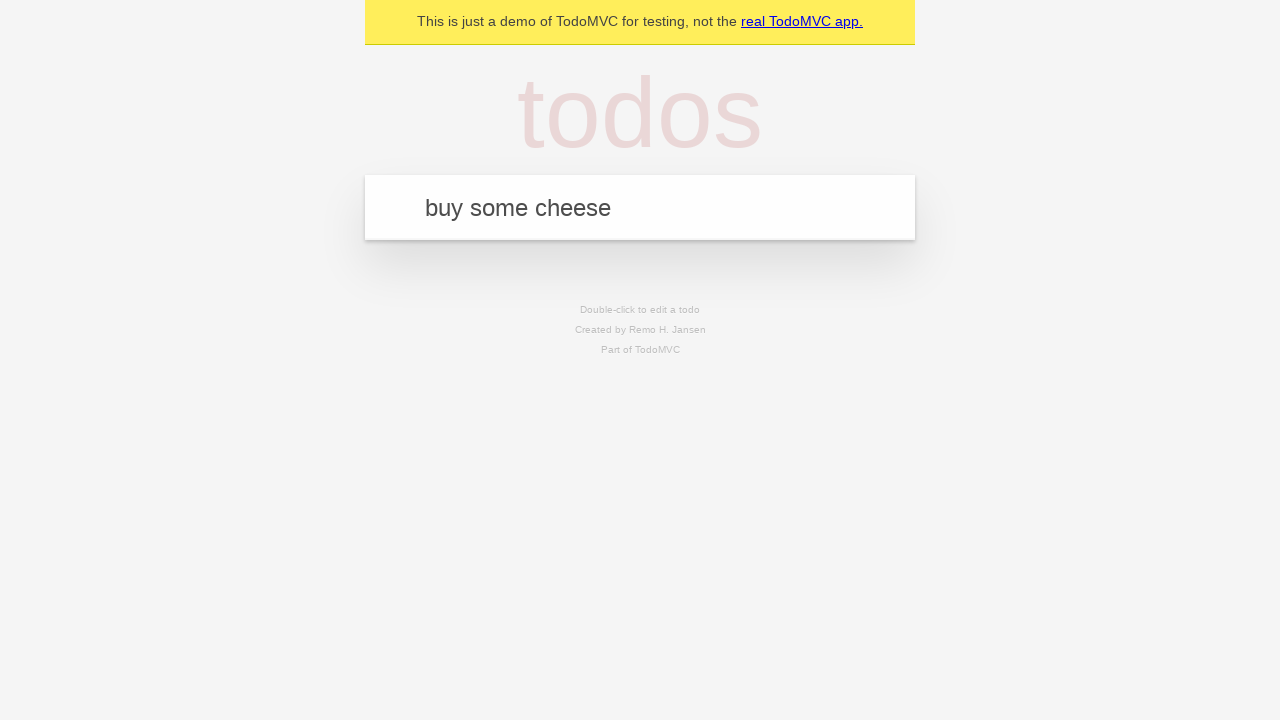

Pressed Enter to create first todo on internal:attr=[placeholder="What needs to be done?"i]
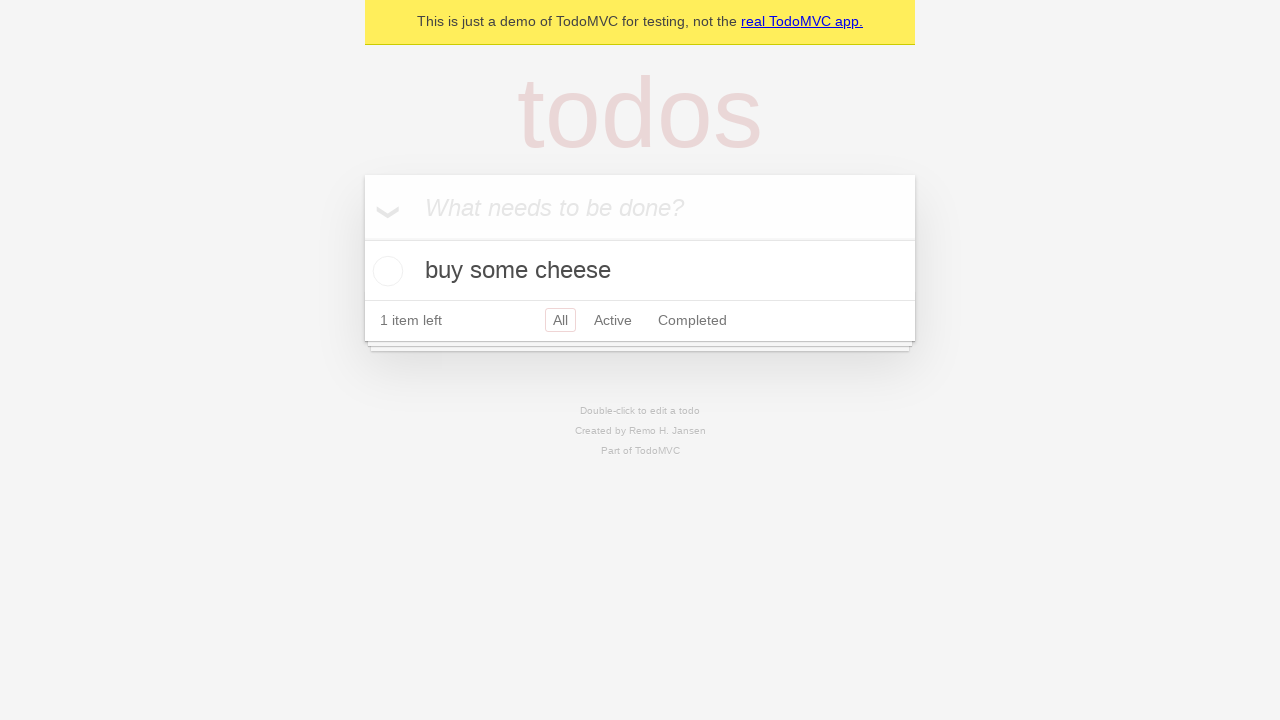

Filled todo input with 'feed the cat' on internal:attr=[placeholder="What needs to be done?"i]
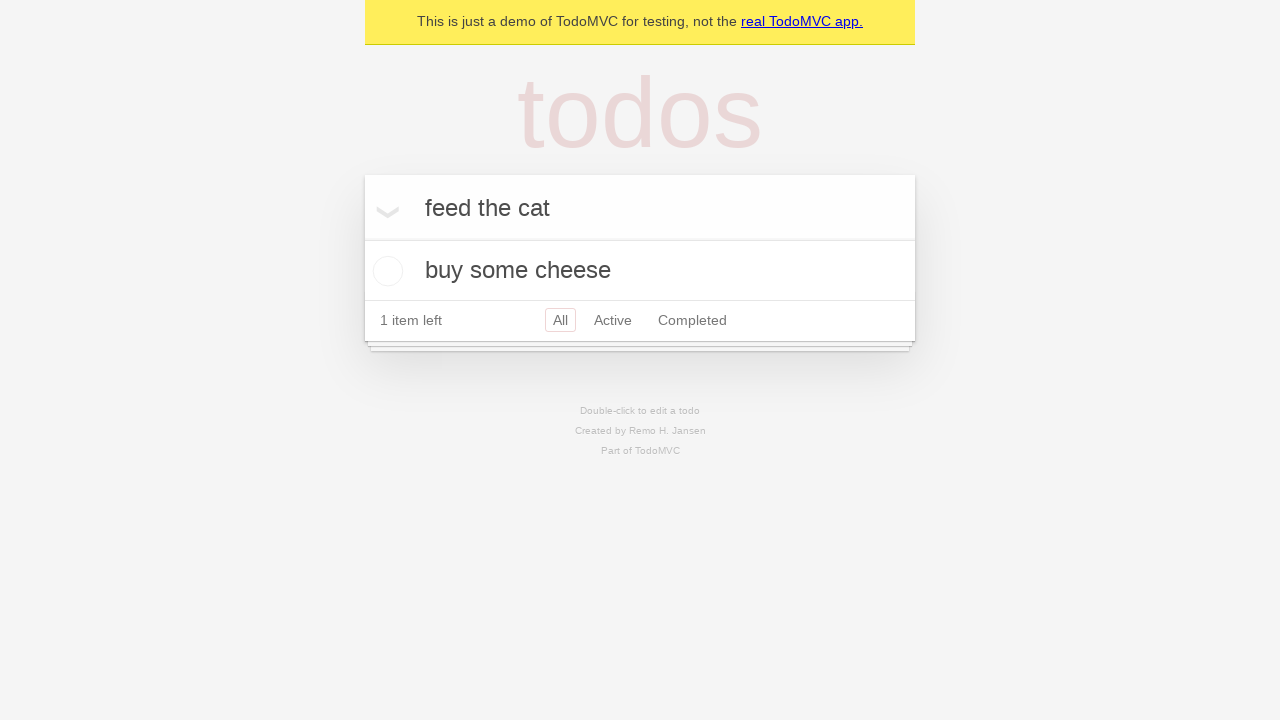

Pressed Enter to create second todo on internal:attr=[placeholder="What needs to be done?"i]
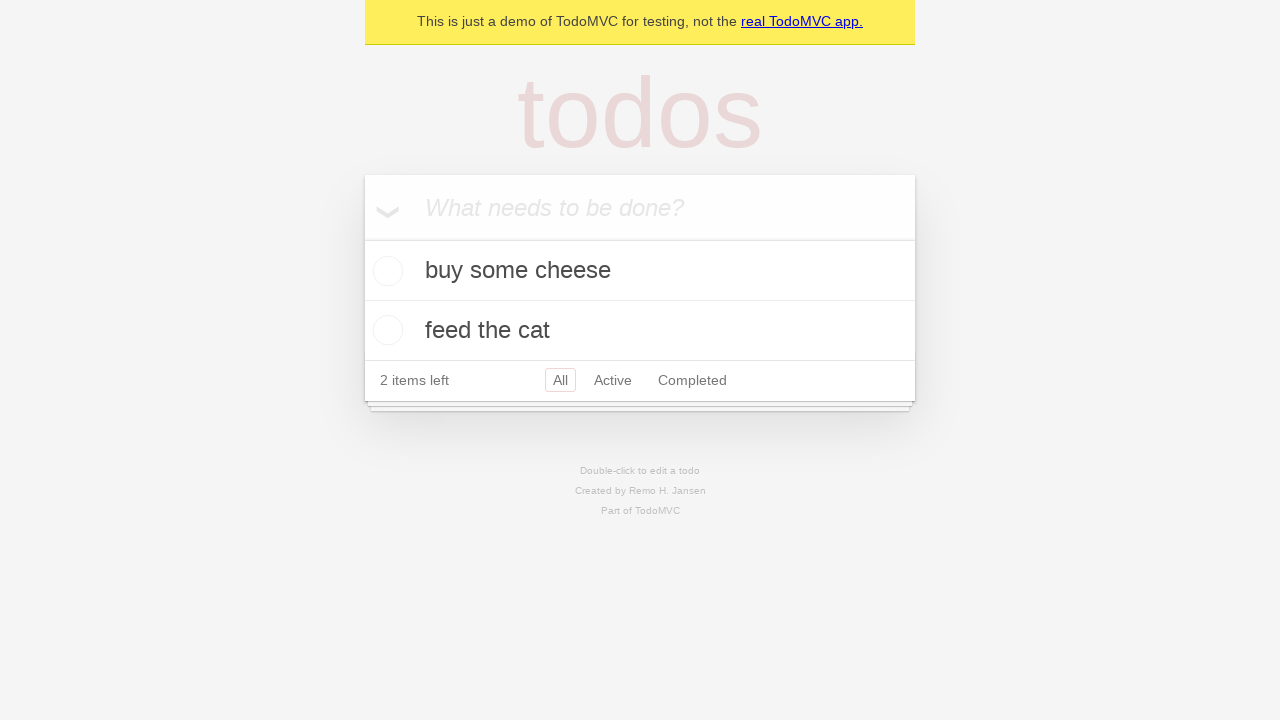

Filled todo input with 'book a doctors appointment' on internal:attr=[placeholder="What needs to be done?"i]
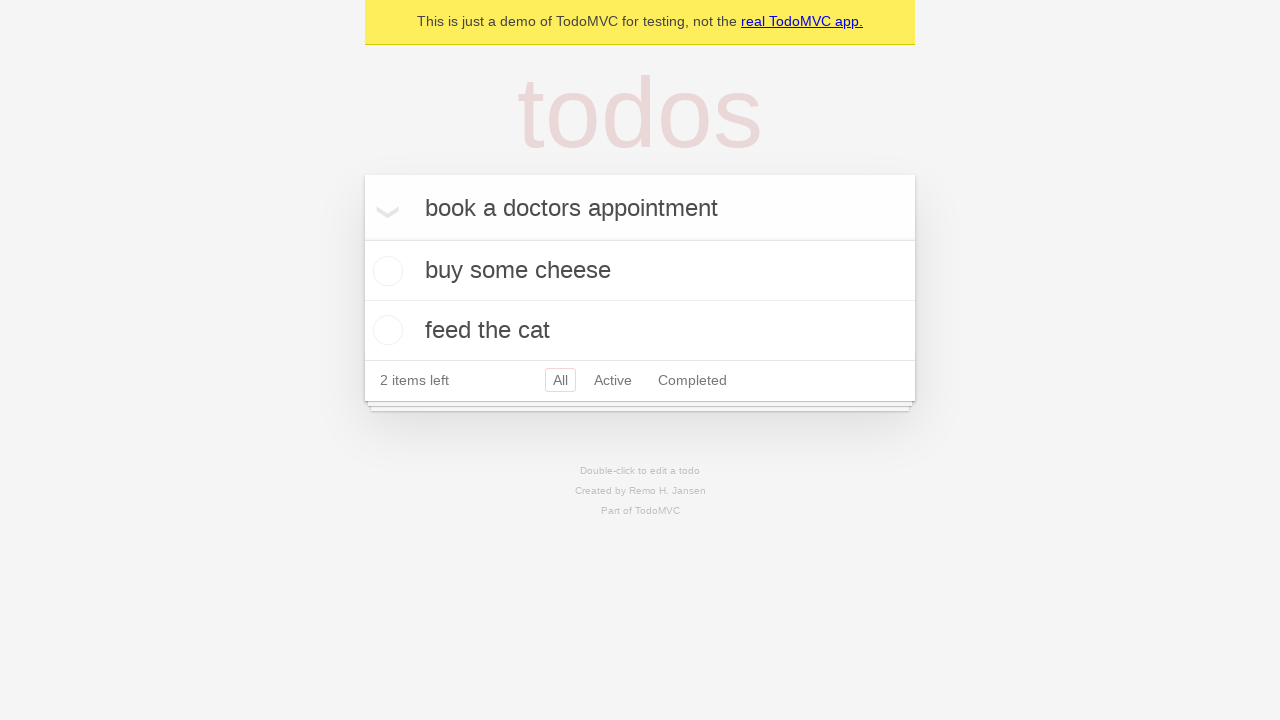

Pressed Enter to create third todo on internal:attr=[placeholder="What needs to be done?"i]
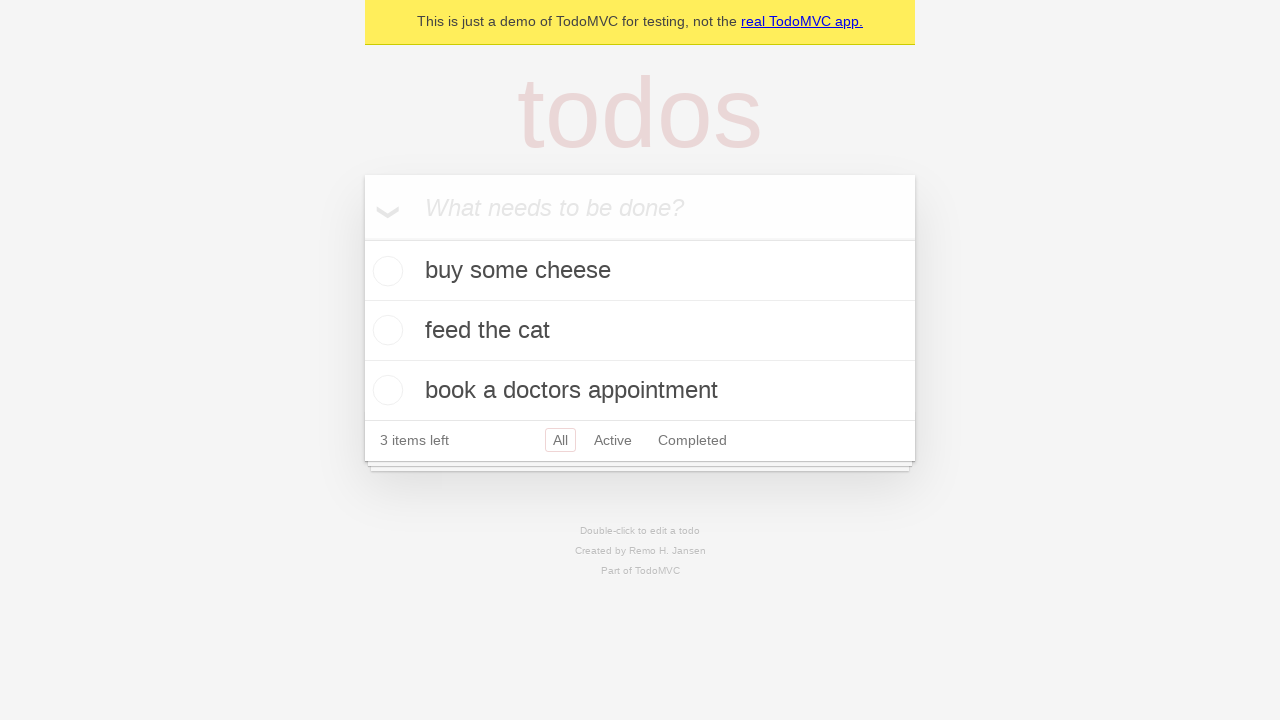

Double-clicked second todo item to enter edit mode at (640, 331) on internal:testid=[data-testid="todo-item"s] >> nth=1
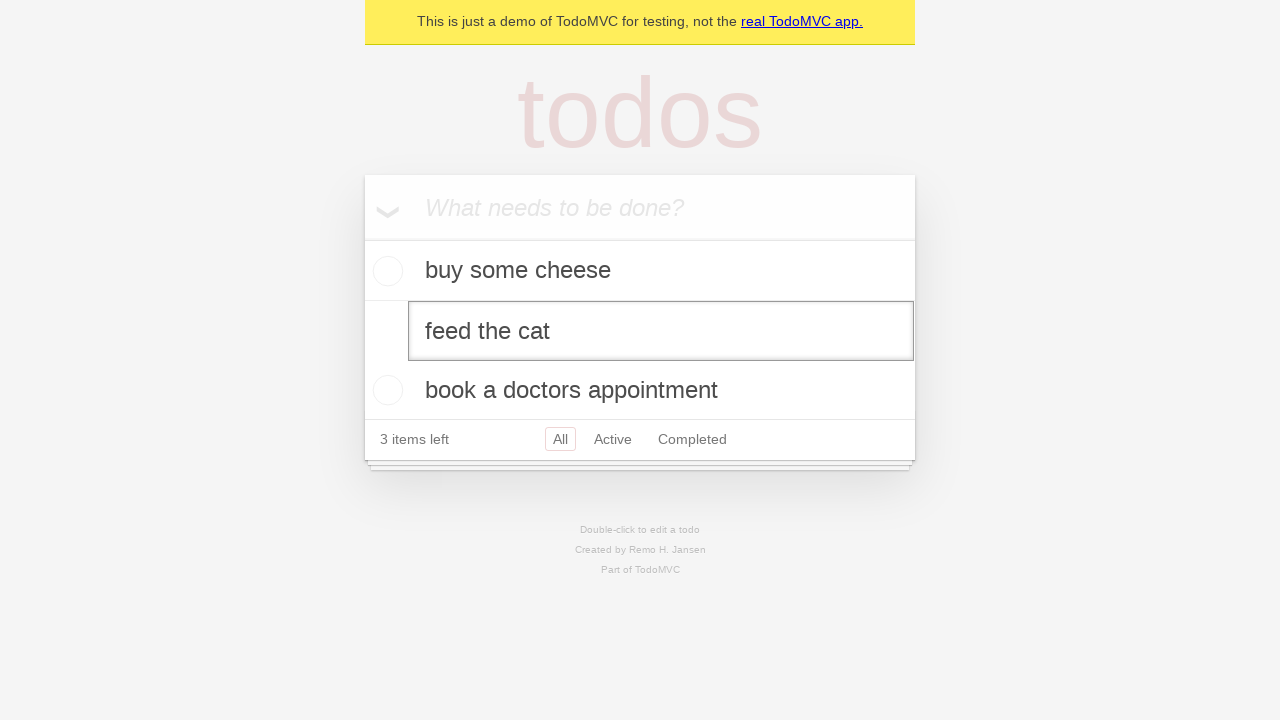

Filled edit field with text containing extra spaces: '    buy some sausages    ' on internal:testid=[data-testid="todo-item"s] >> nth=1 >> internal:role=textbox[nam
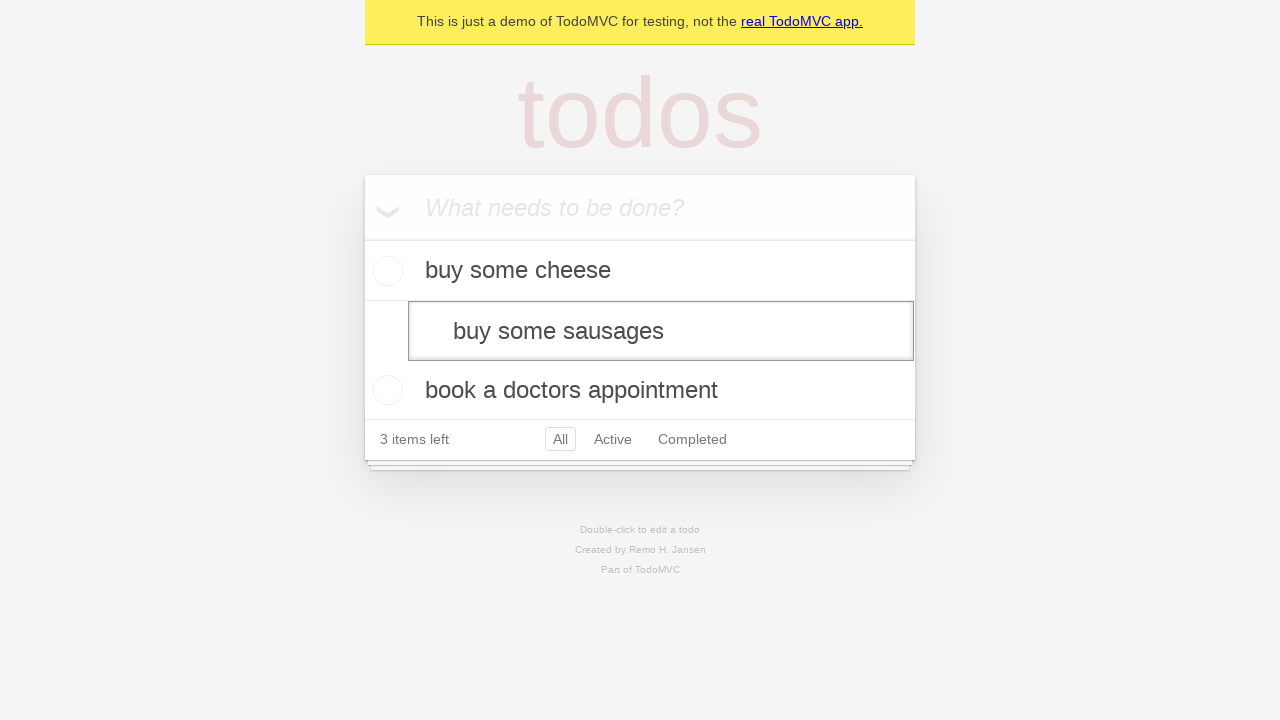

Pressed Enter to confirm edit and verify text is trimmed on internal:testid=[data-testid="todo-item"s] >> nth=1 >> internal:role=textbox[nam
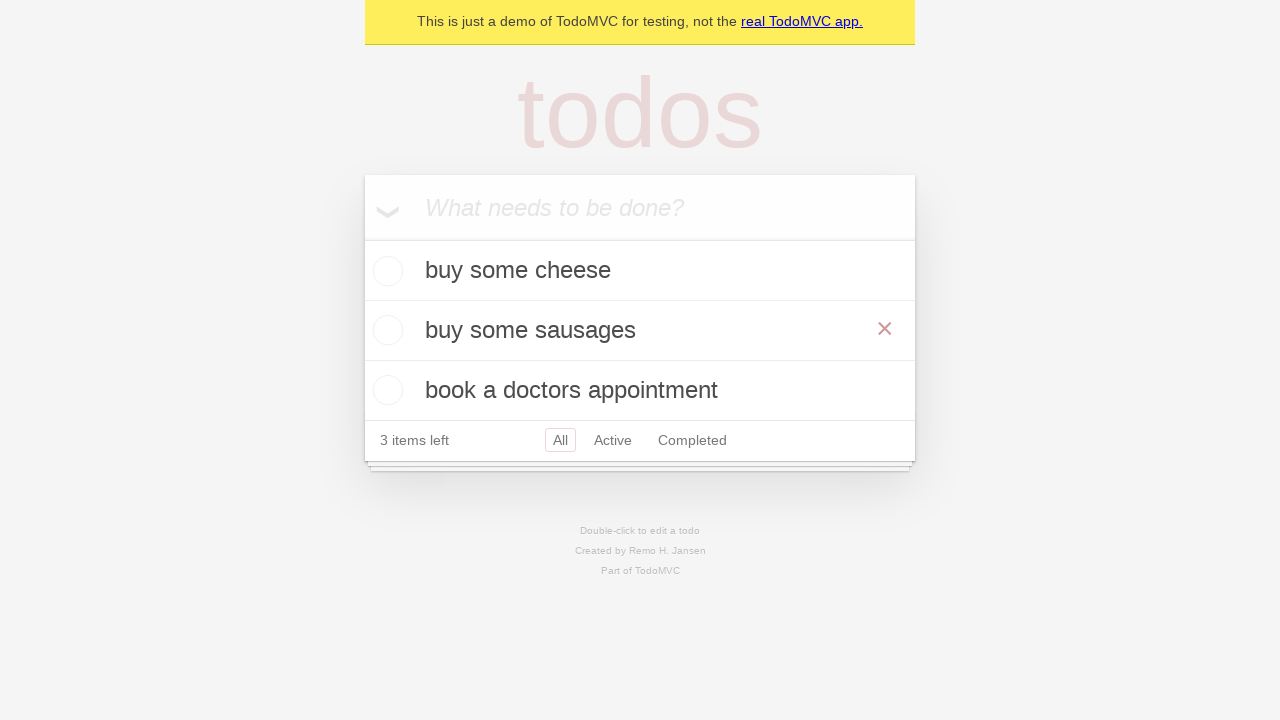

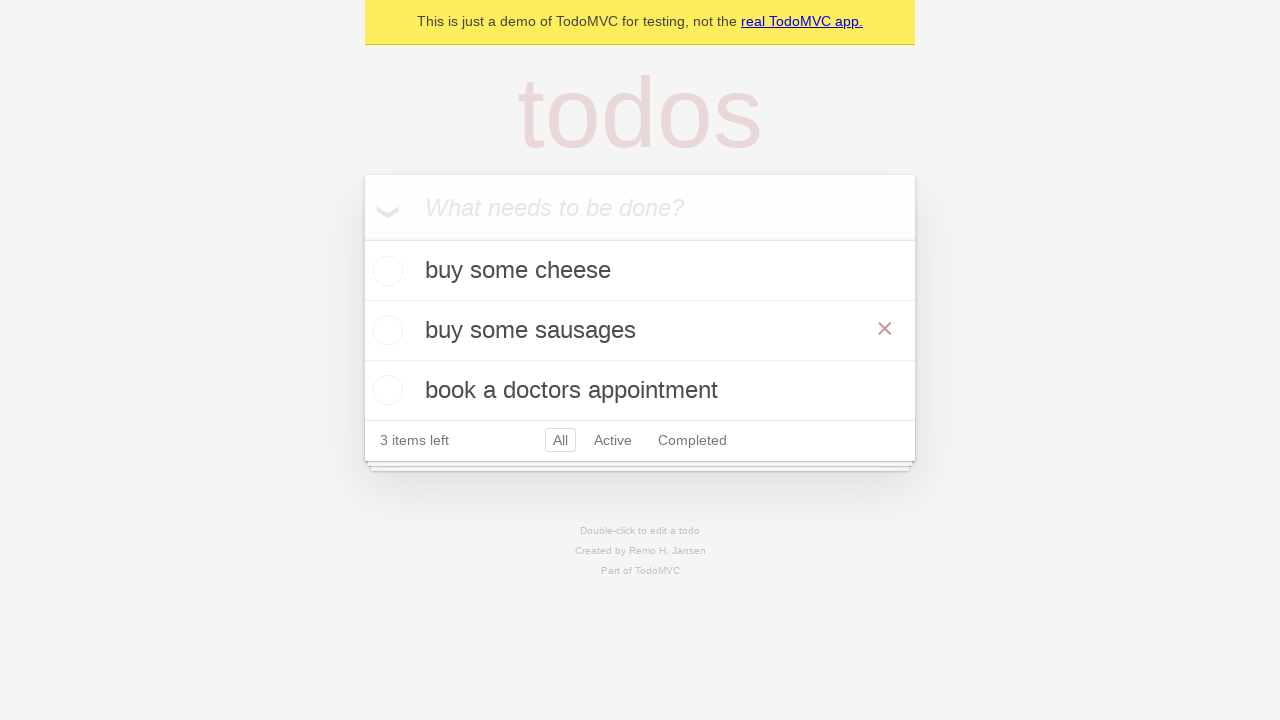